Navigates to NHL.com fantasy hockey rankings page and verifies that player ranking information is displayed by locating the first ranked player element.

Starting URL: https://www.nhl.com/news/nhl-fantasy-hockey-top-250-200-rankings-drafts-players-big-board/c-281505474

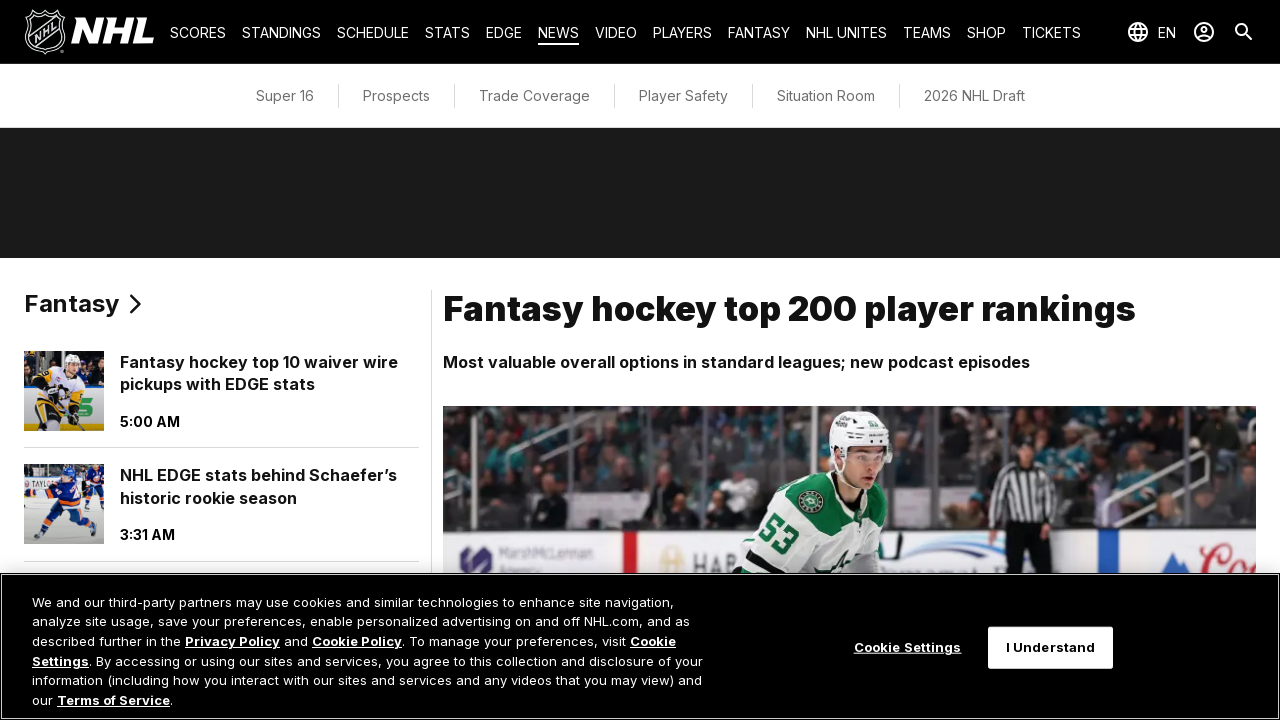

Navigated to NHL.com fantasy hockey rankings page
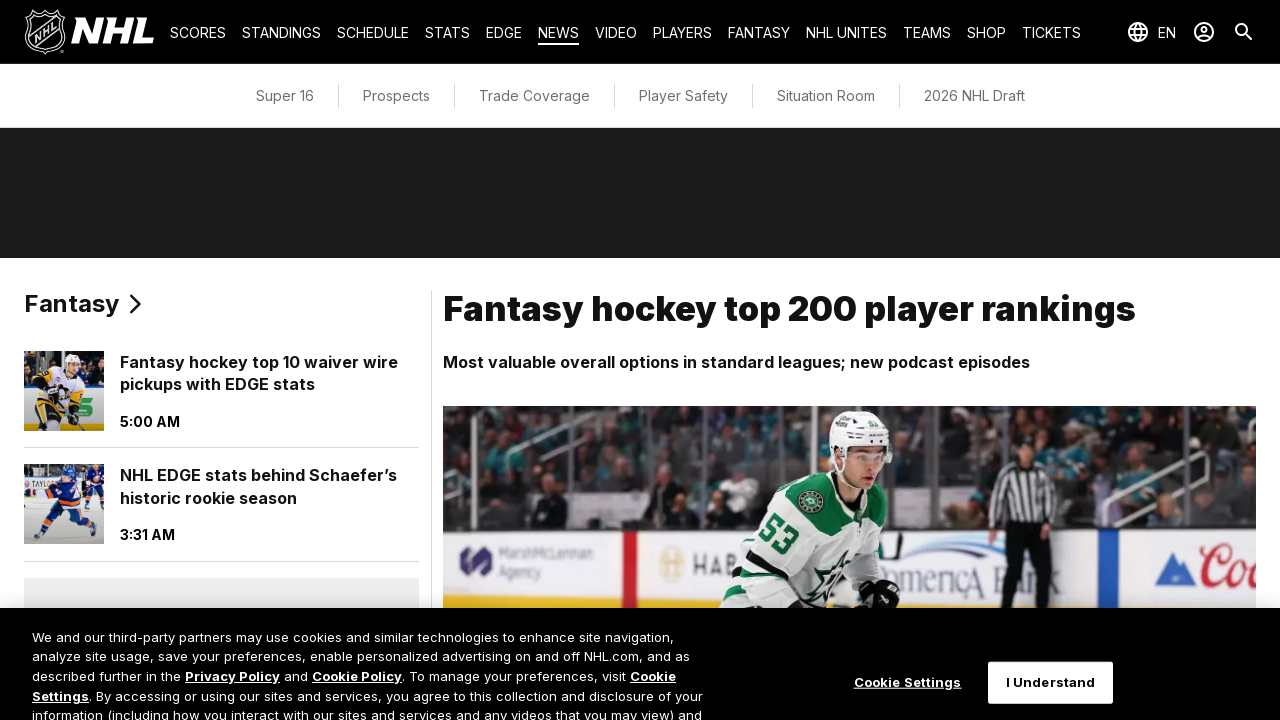

Waited for first ranked player element to load
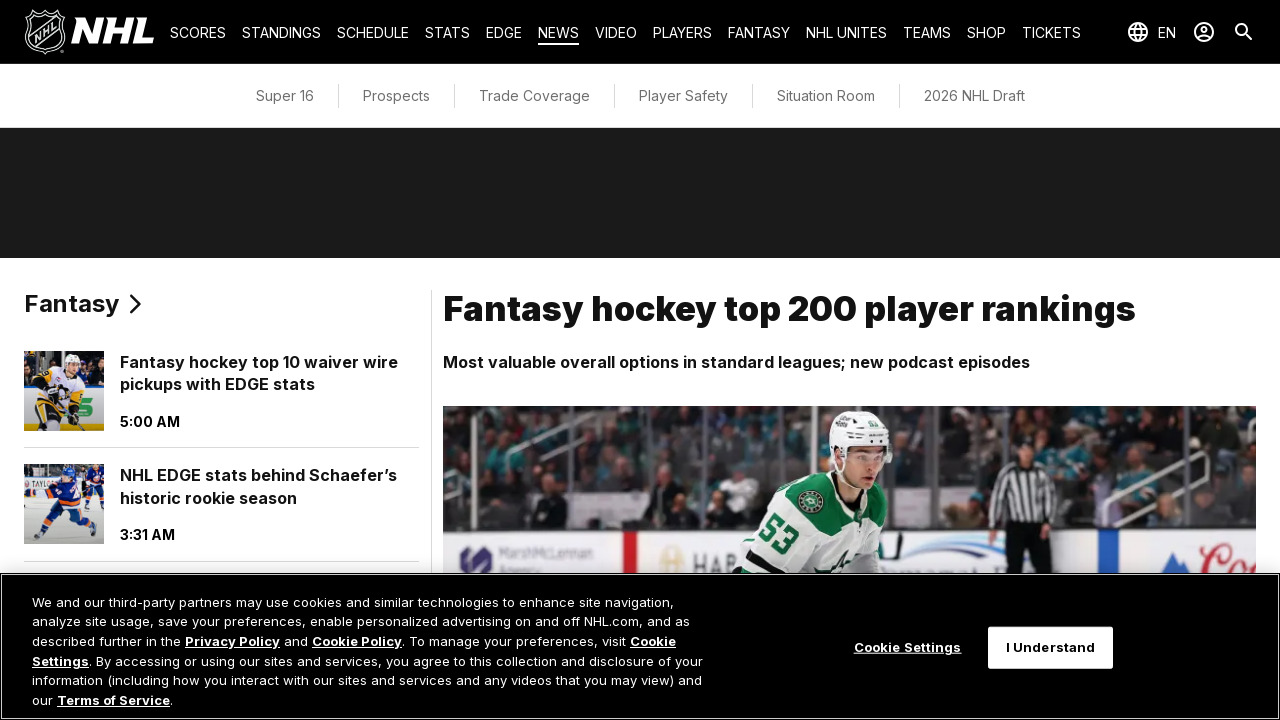

Located the first ranked player element
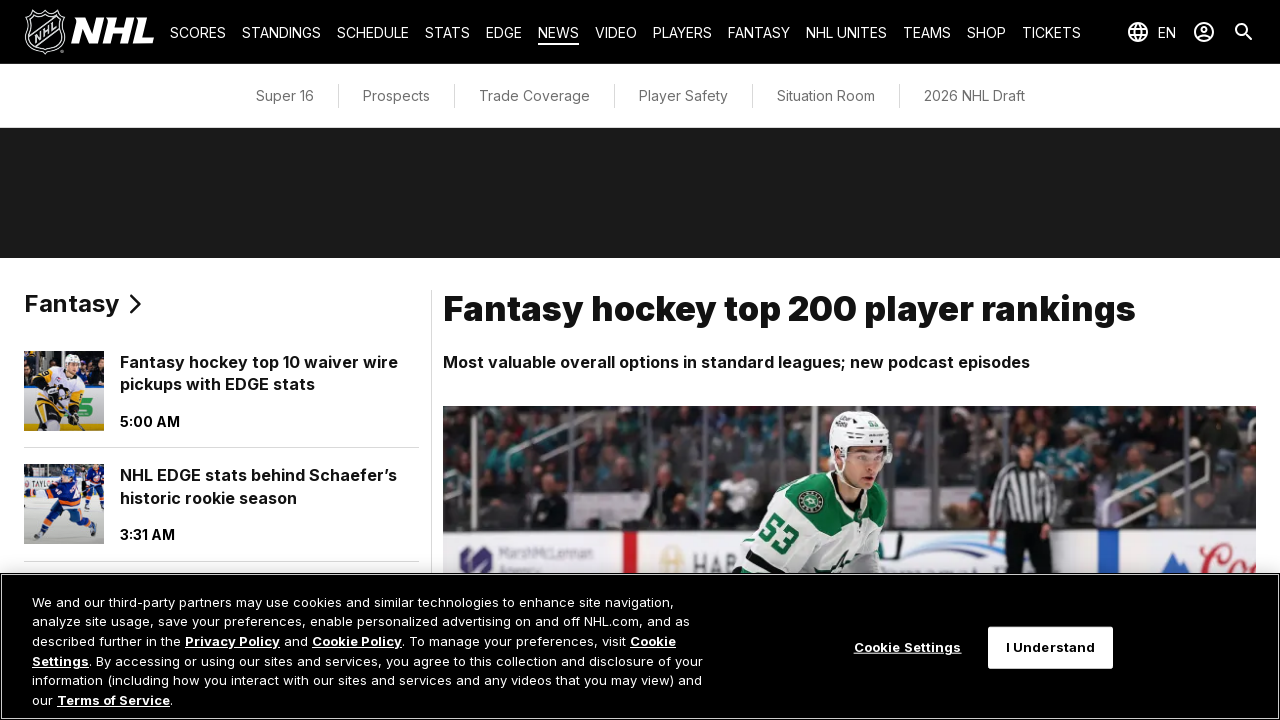

Verified that player ranking information is displayed
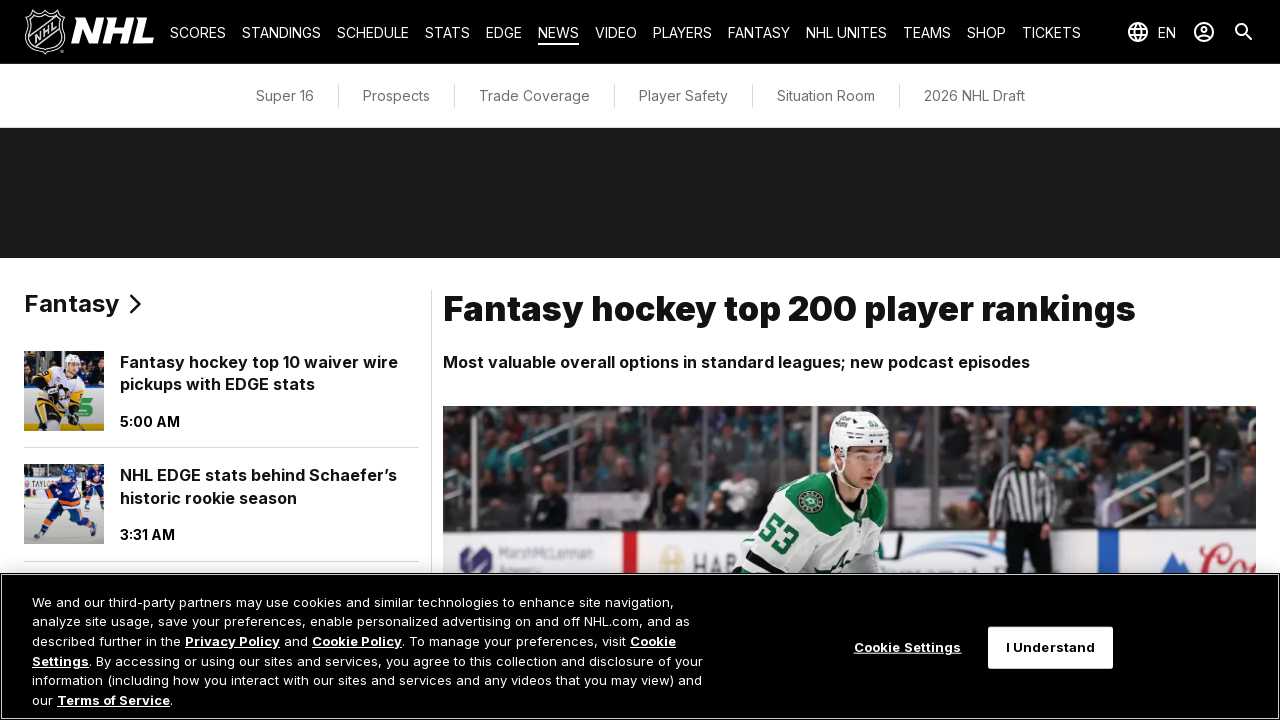

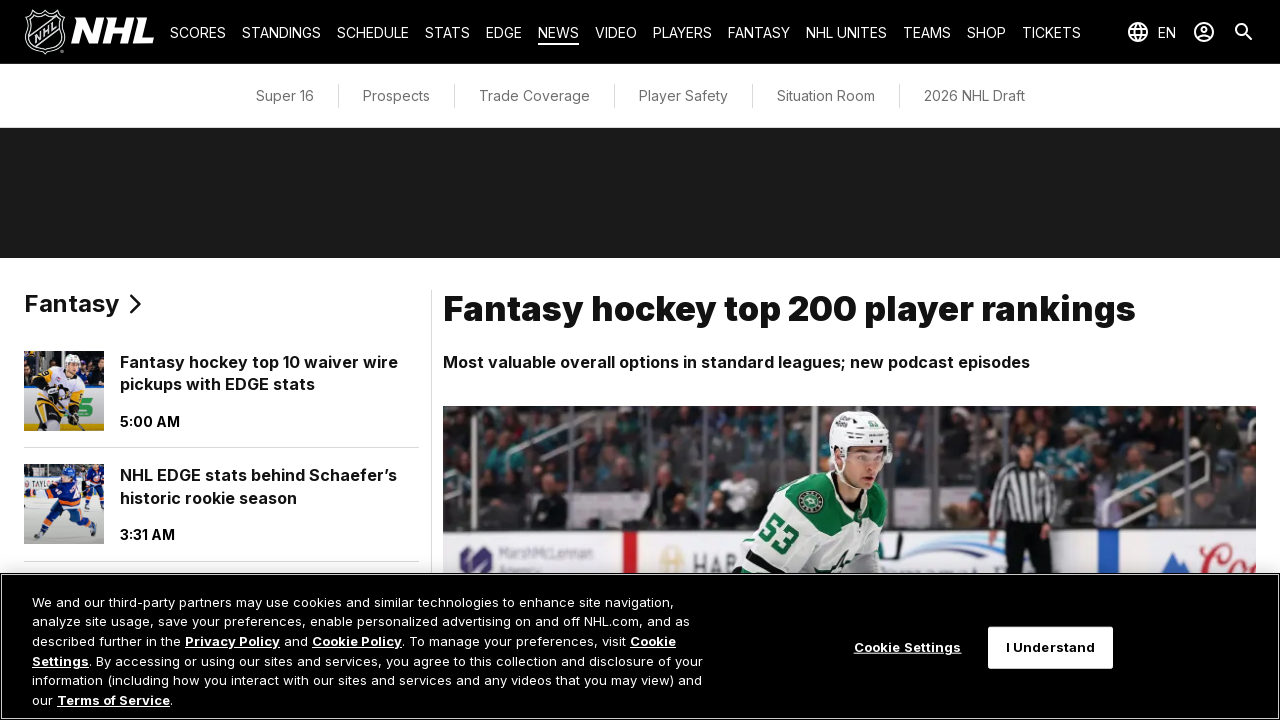